Navigates to a video page via shortened URL, waits for video element to load, and sends a spacebar keypress to play/pause the video

Starting URL: https://is.gd/WVZvnI

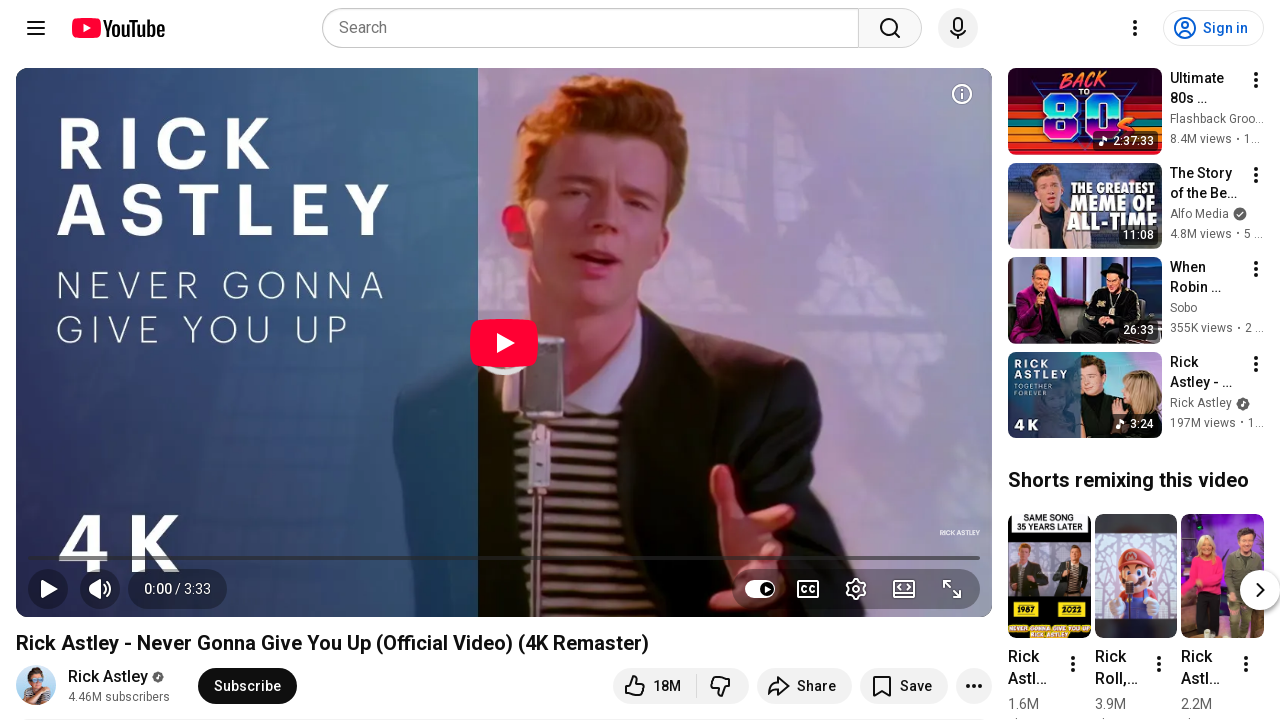

Navigated to video page via shortened URL
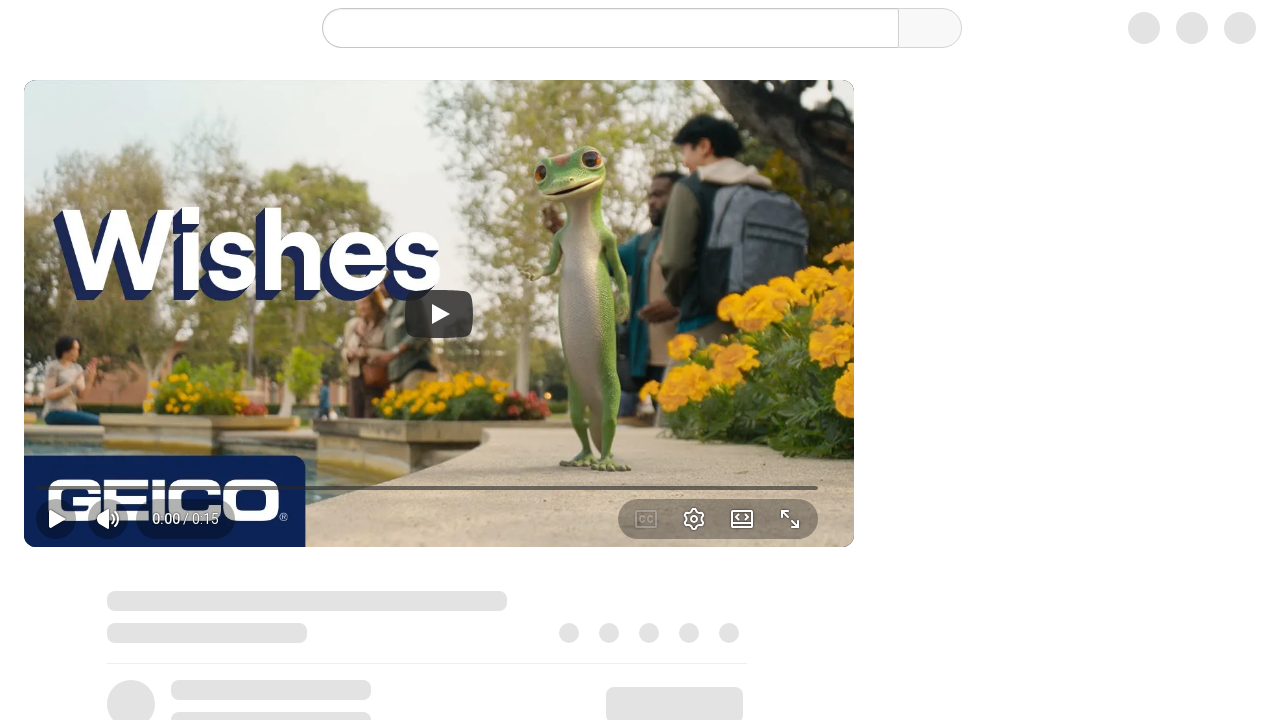

Video element loaded on page
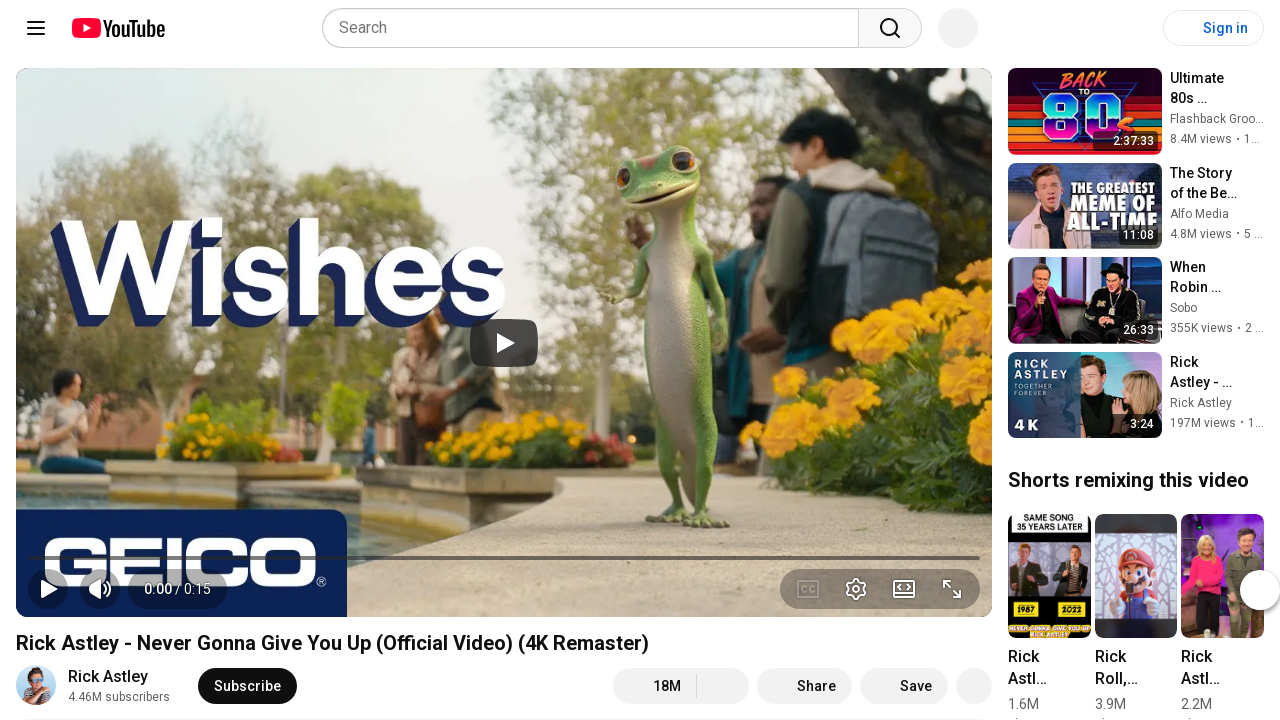

Pressed spacebar to play/pause video
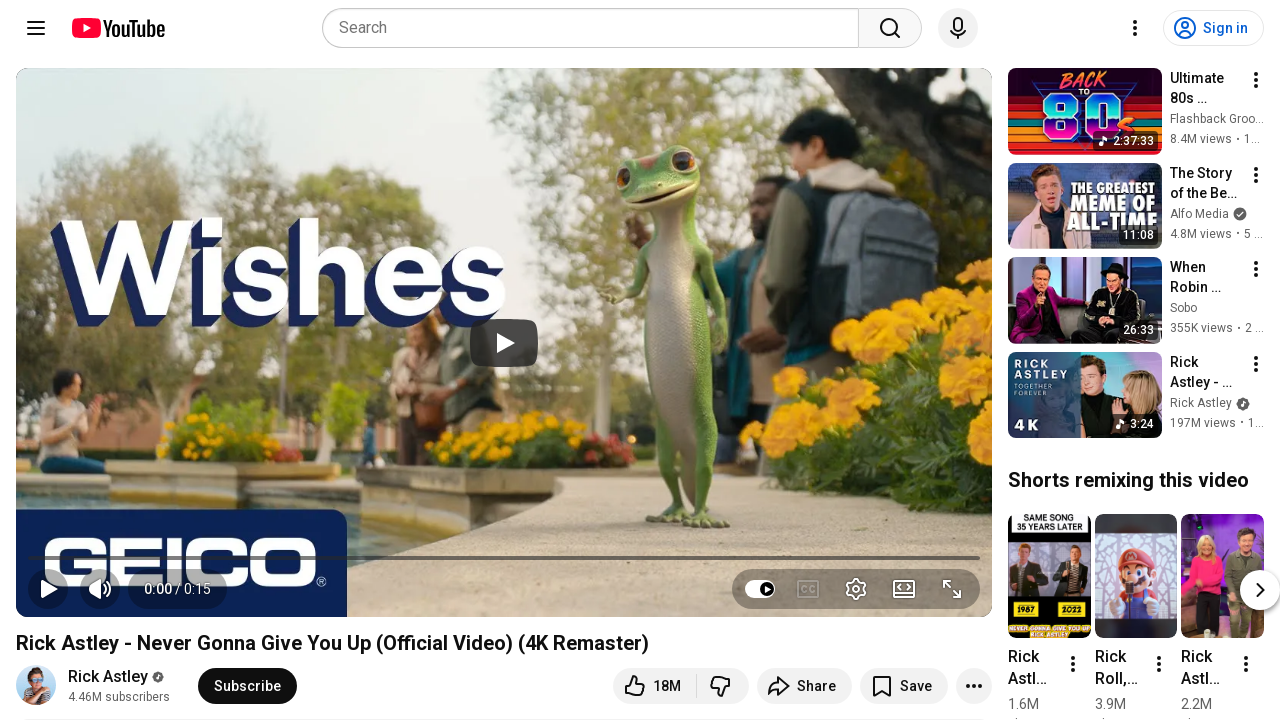

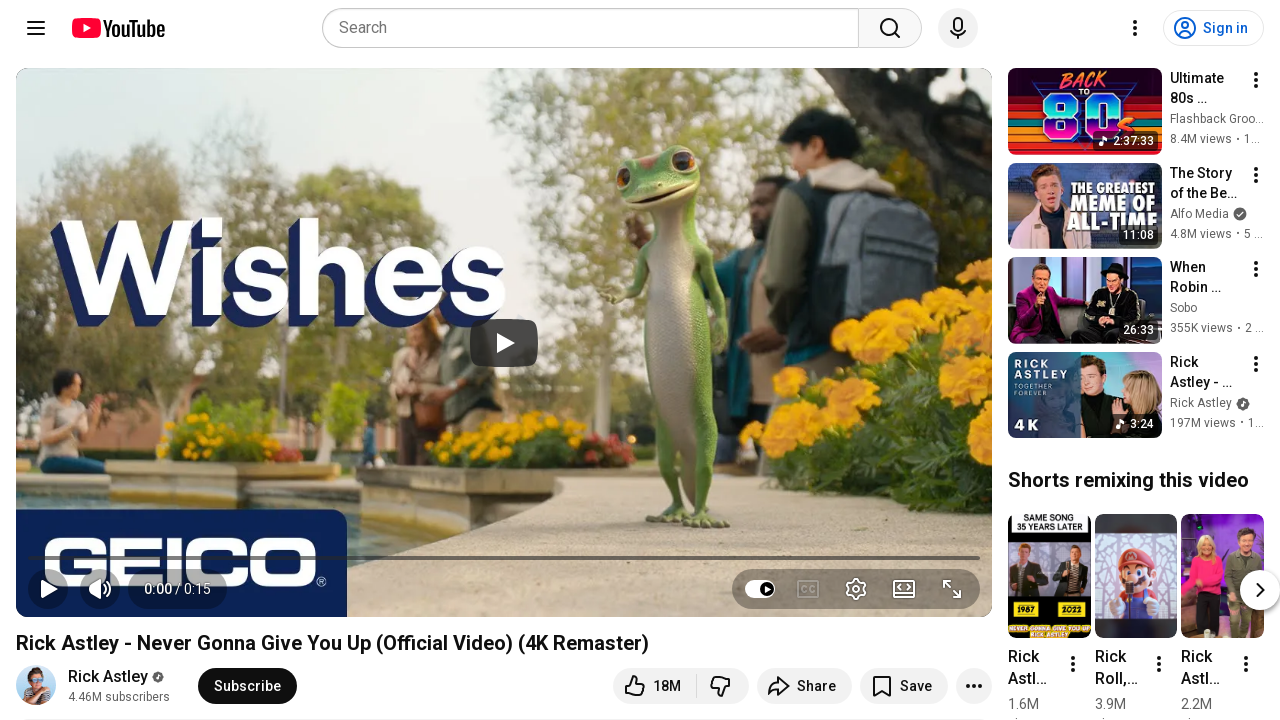